Creates two tasks, marks one as completed, then tests the Active and Completed filter buttons to verify correct filtering.

Starting URL: https://todo-app.tallinn-learning.ee/#/

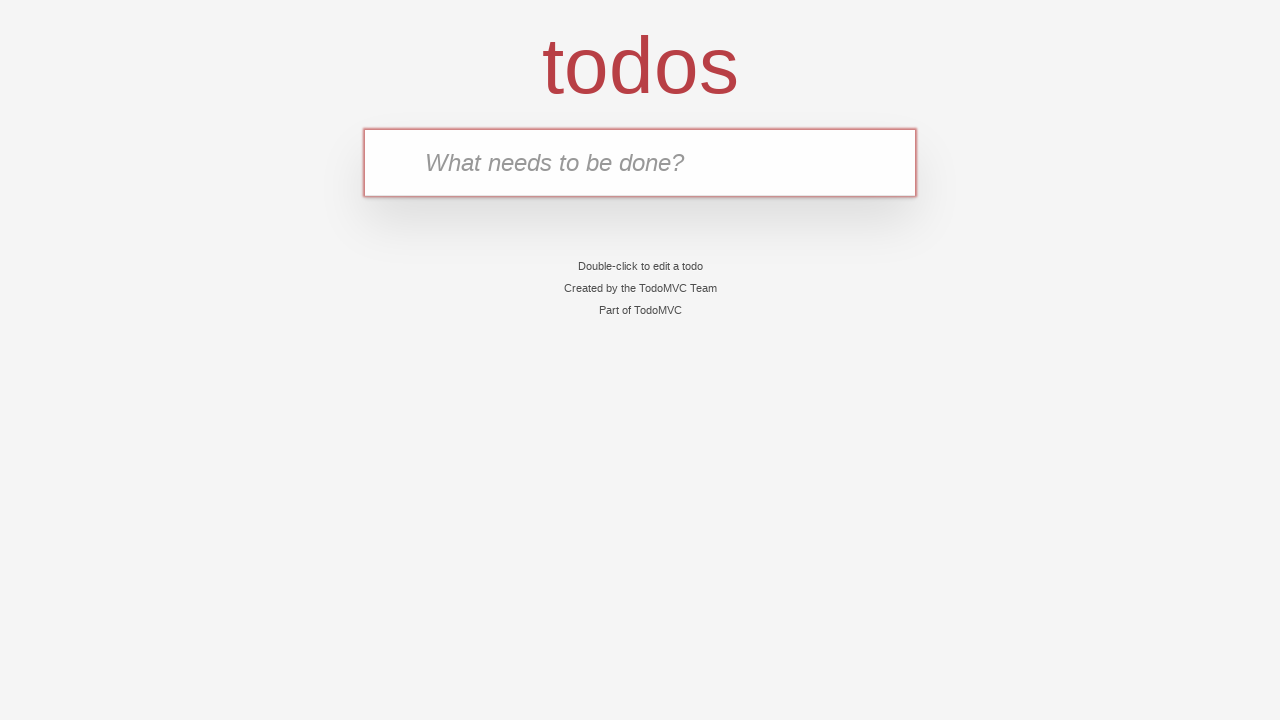

Filled new task input with 'Apple' on input.new-todo
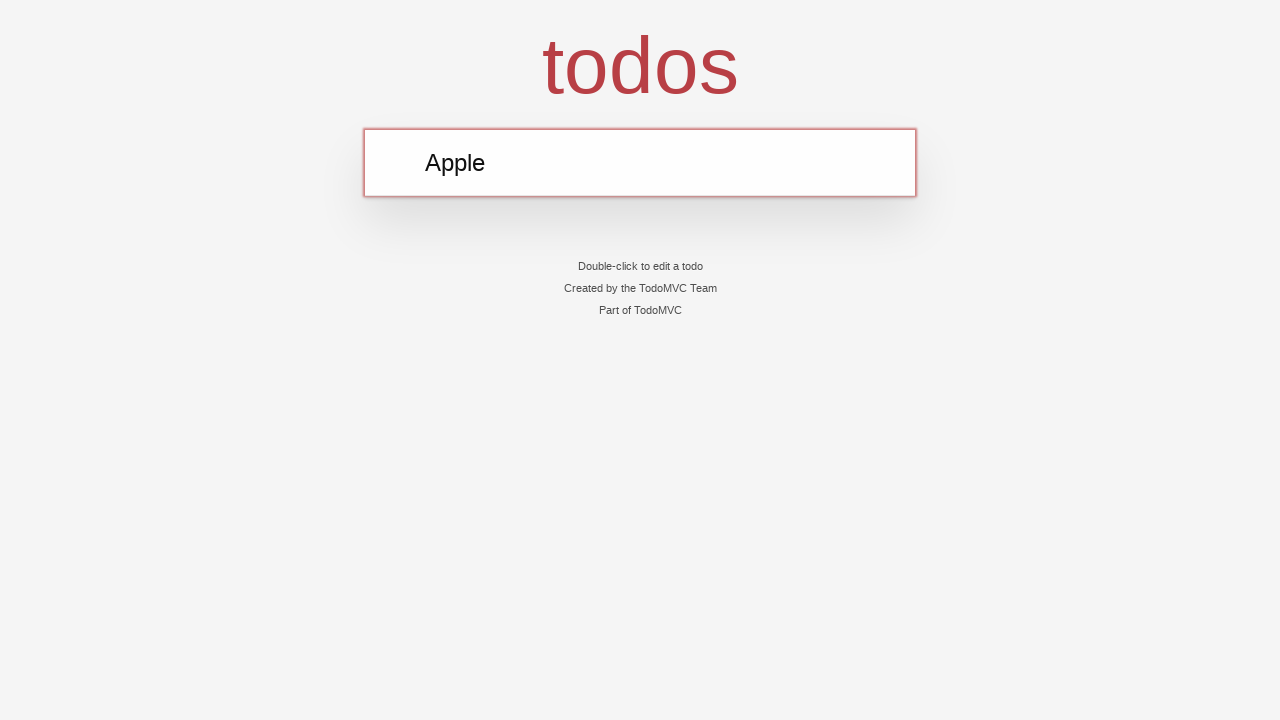

Pressed Enter to create first task 'Apple' on input.new-todo
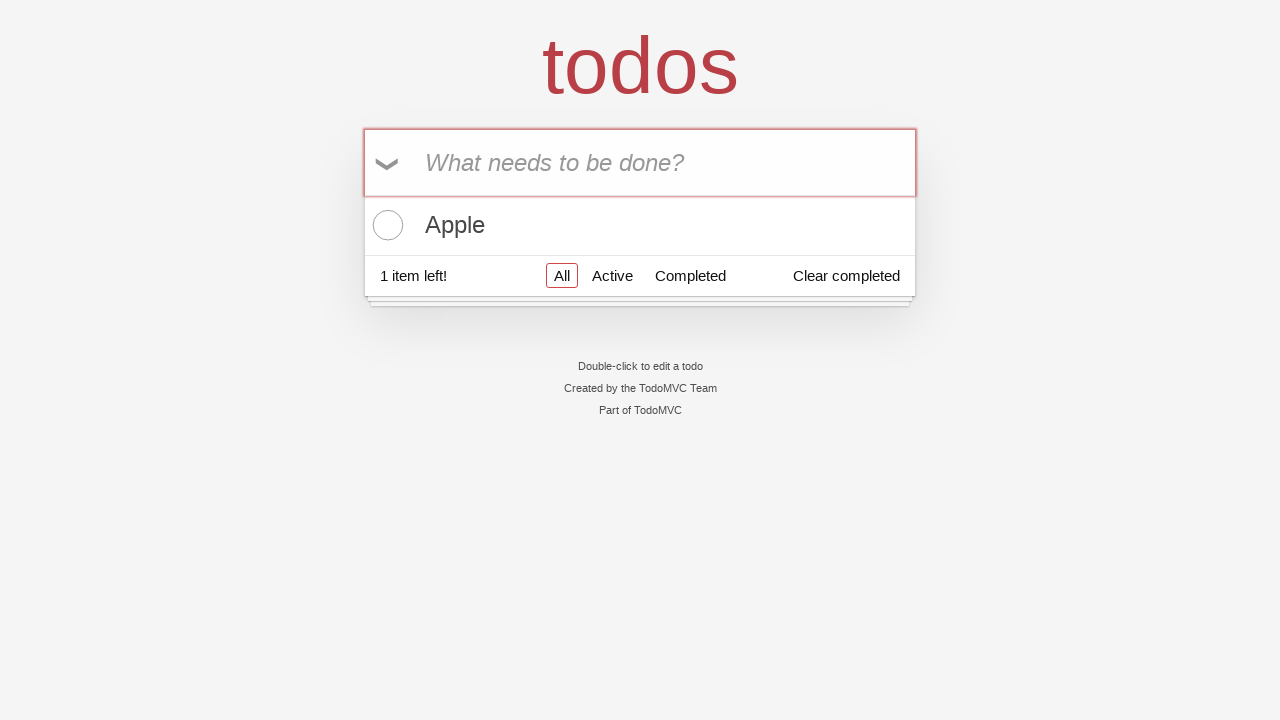

Filled new task input with 'Cake' on input.new-todo
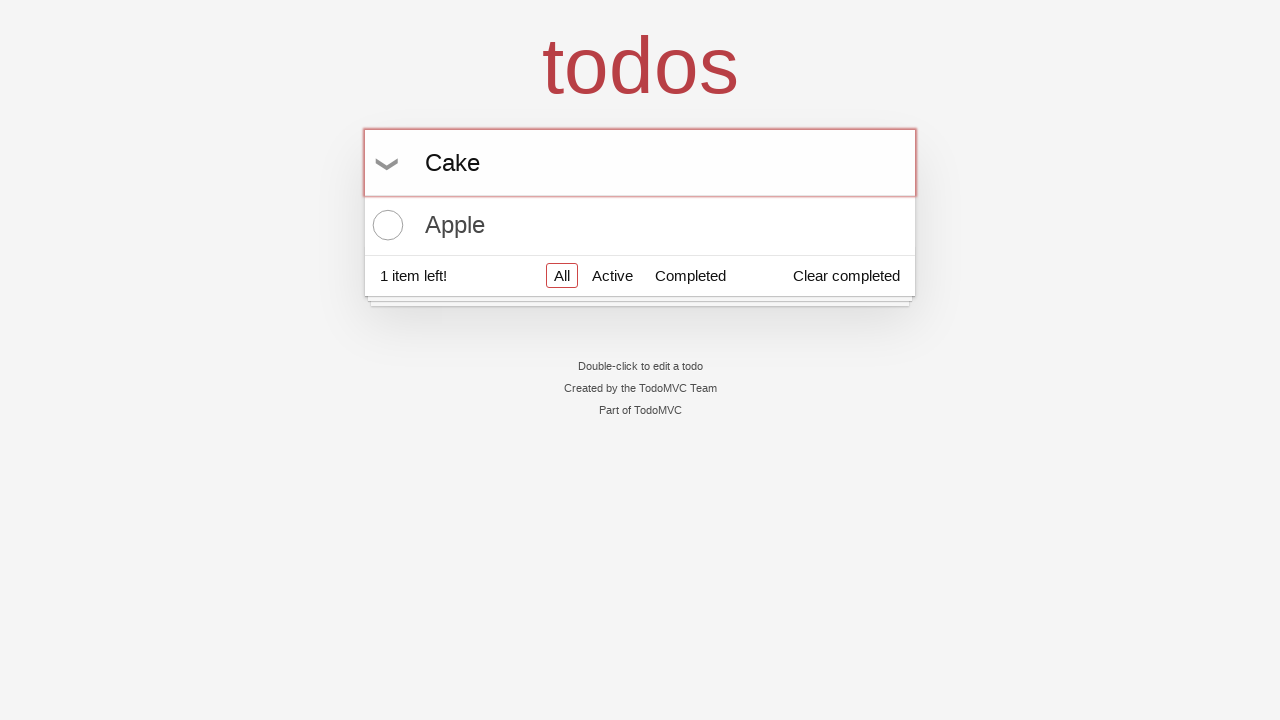

Pressed Enter to create second task 'Cake' on input.new-todo
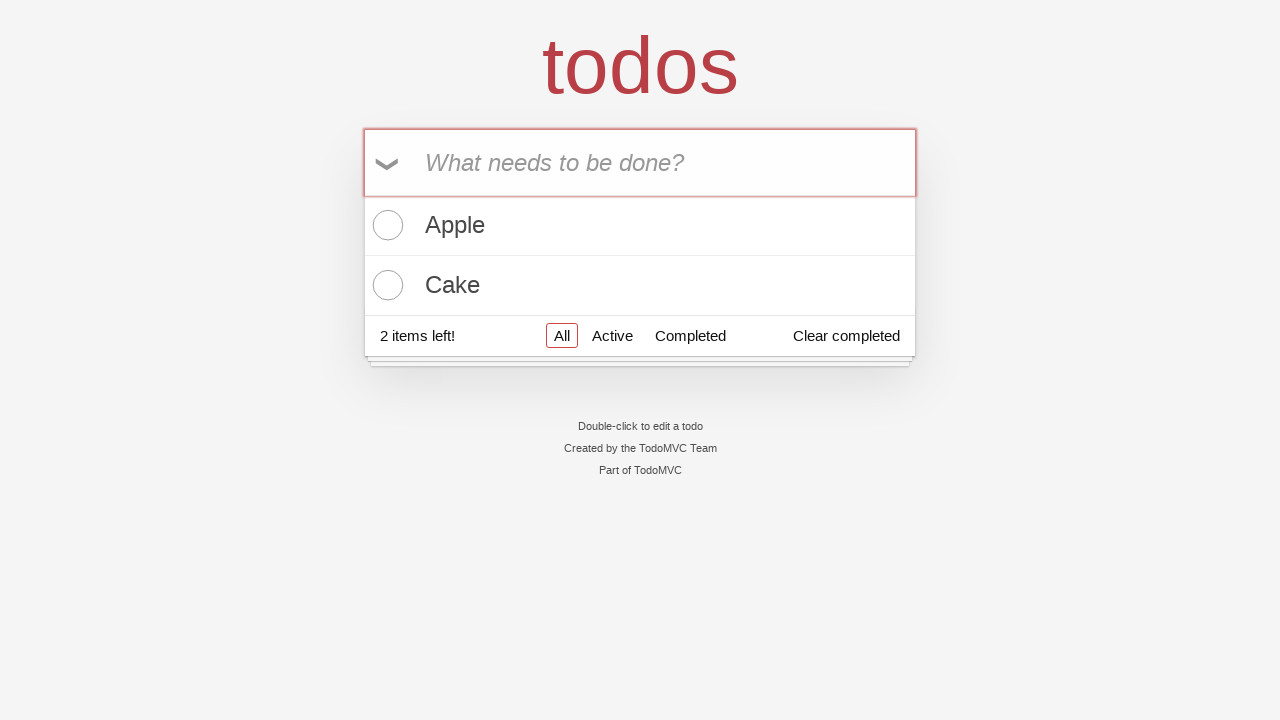

Located 'Cake' task item in the list
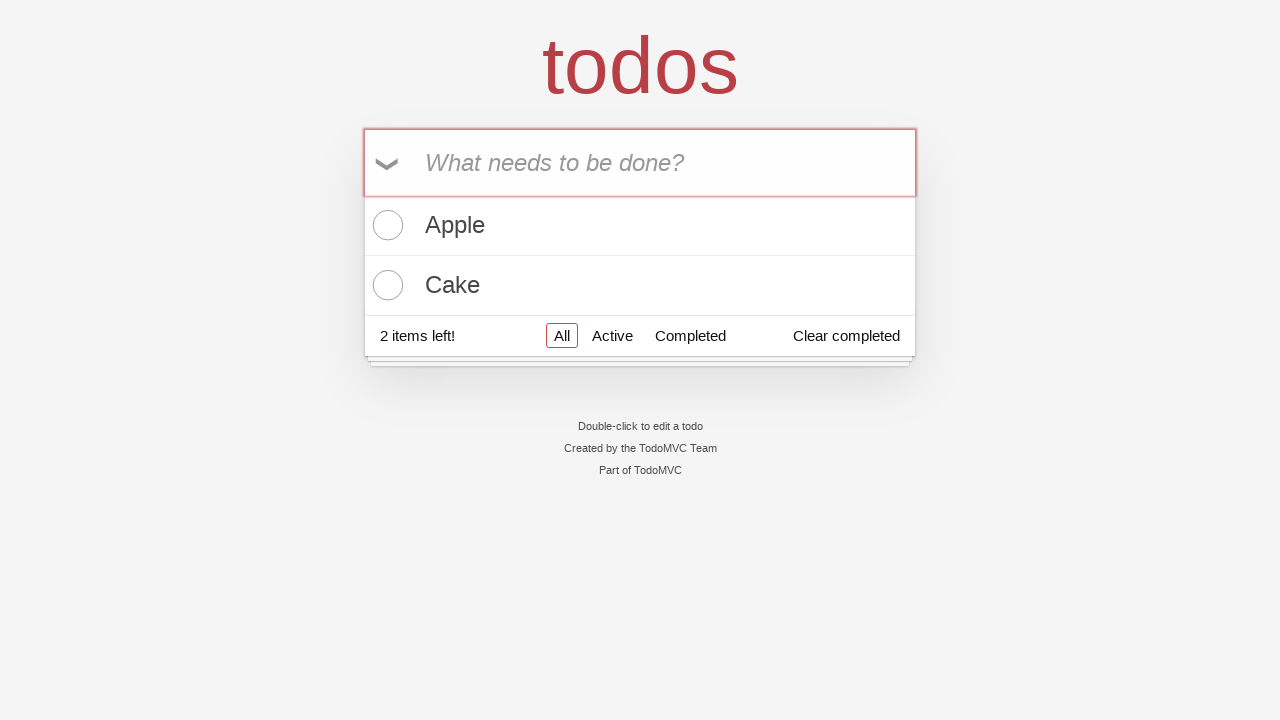

Marked 'Cake' task as completed at (385, 285) on internal:role=listitem >> internal:has-text="Cake"i >> internal:testid=[data-tes
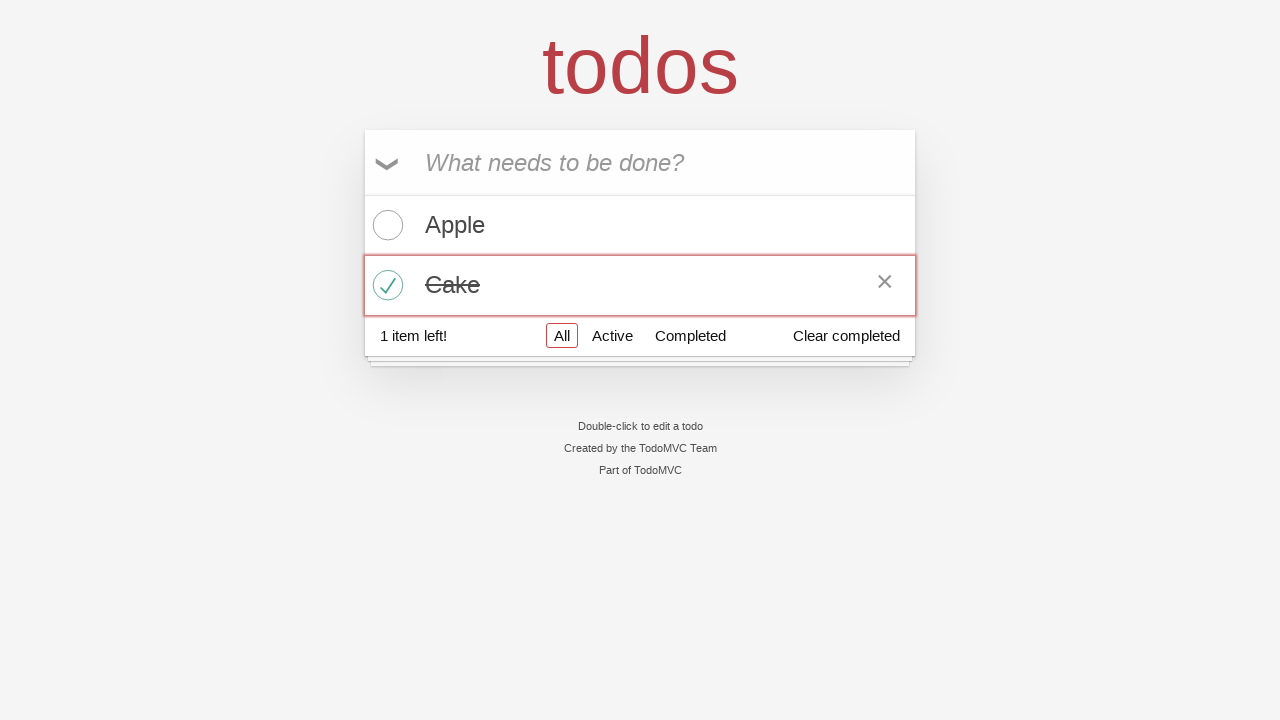

Clicked Active filter button at (612, 335) on text=Active
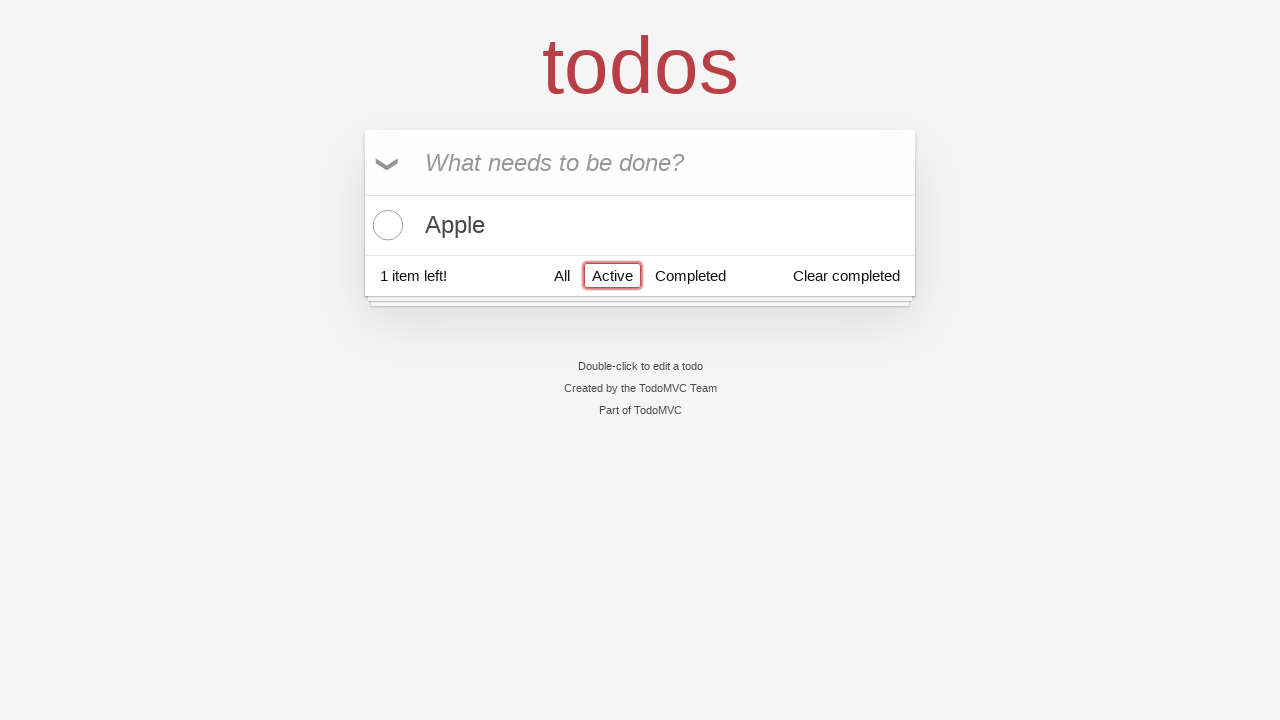

Verified that only 'Apple' active task is visible
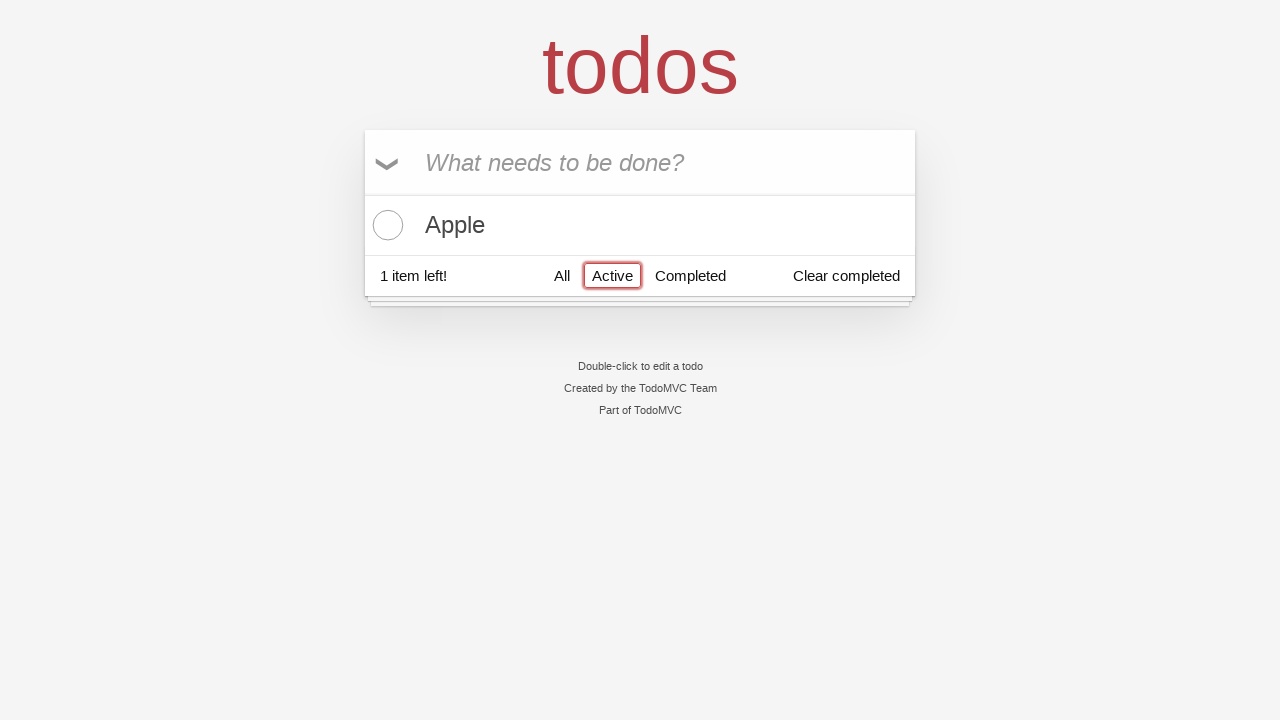

Clicked Completed filter button at (690, 275) on text=Completed
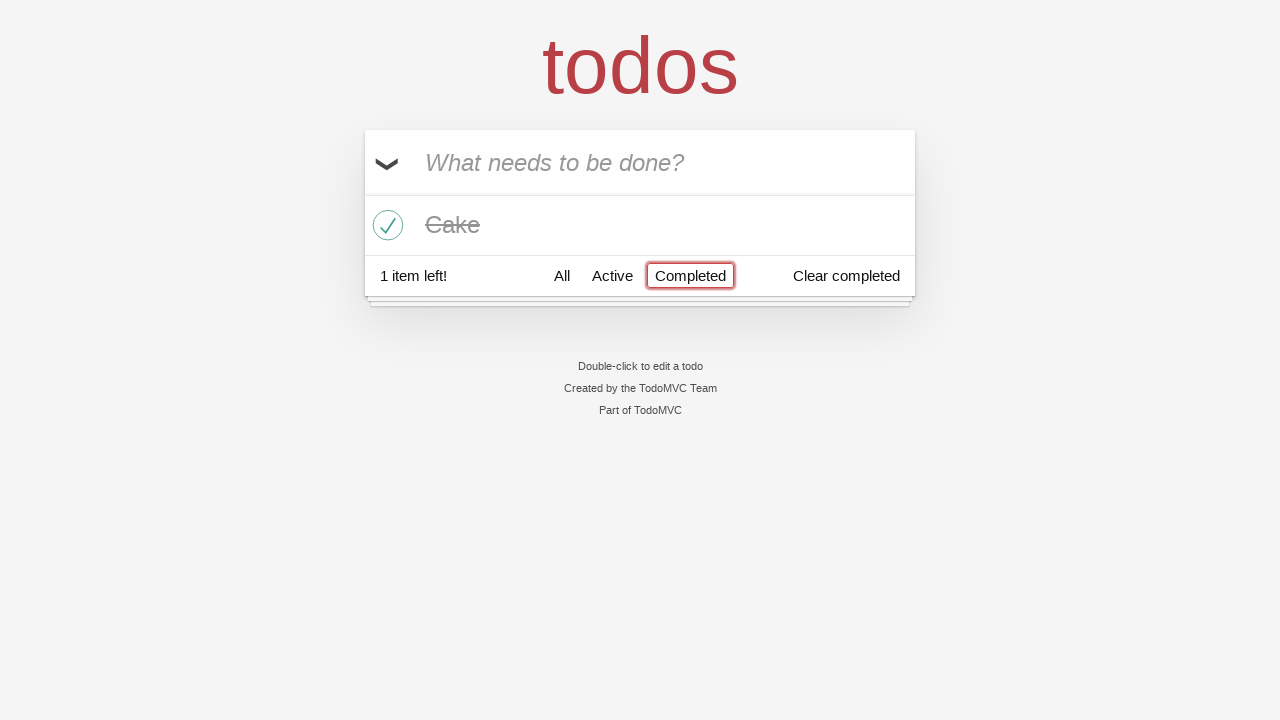

Verified that only 'Cake' completed task is visible
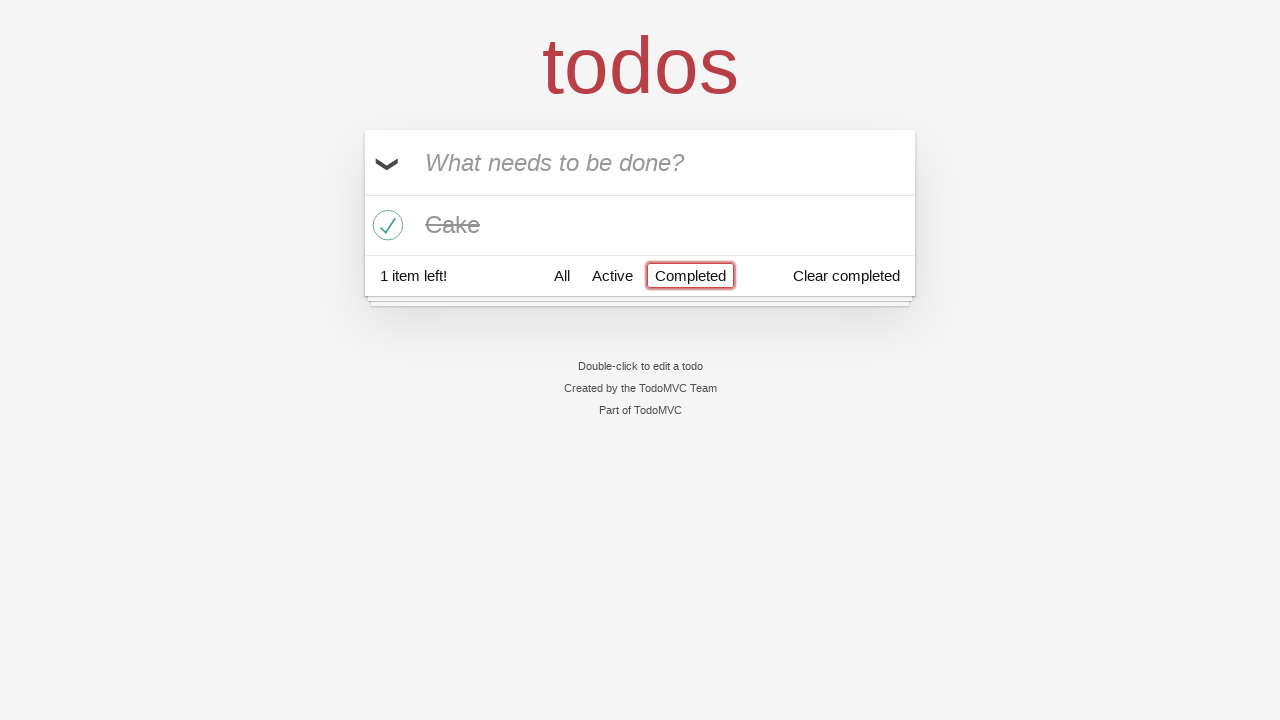

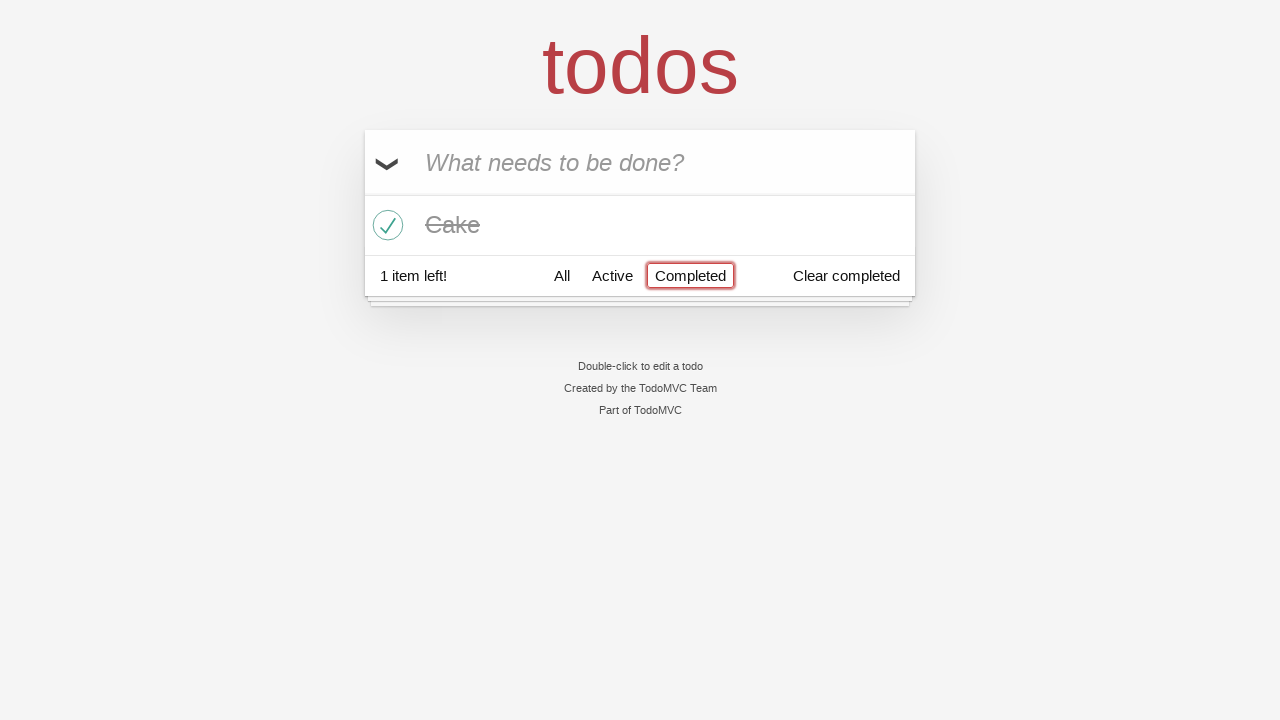